Tests horizontal slider by dragging the slider to change its value

Starting URL: https://the-internet.herokuapp.com/

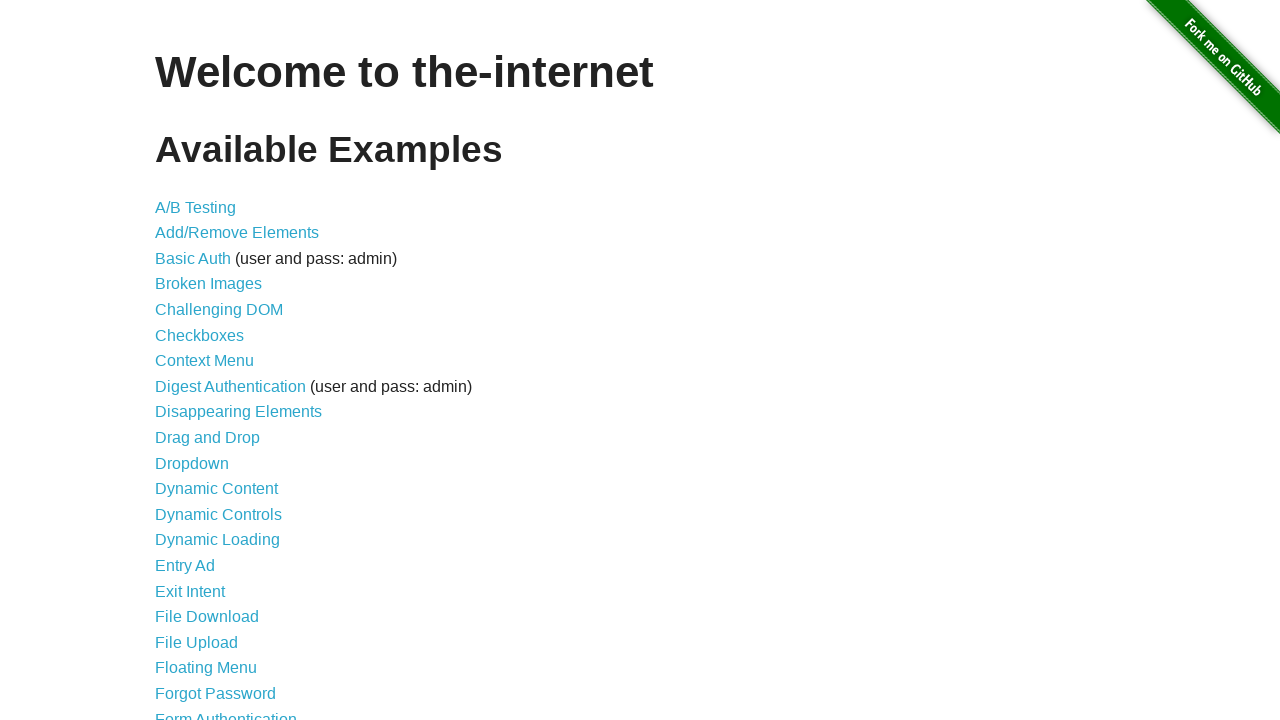

Navigated to horizontal slider page
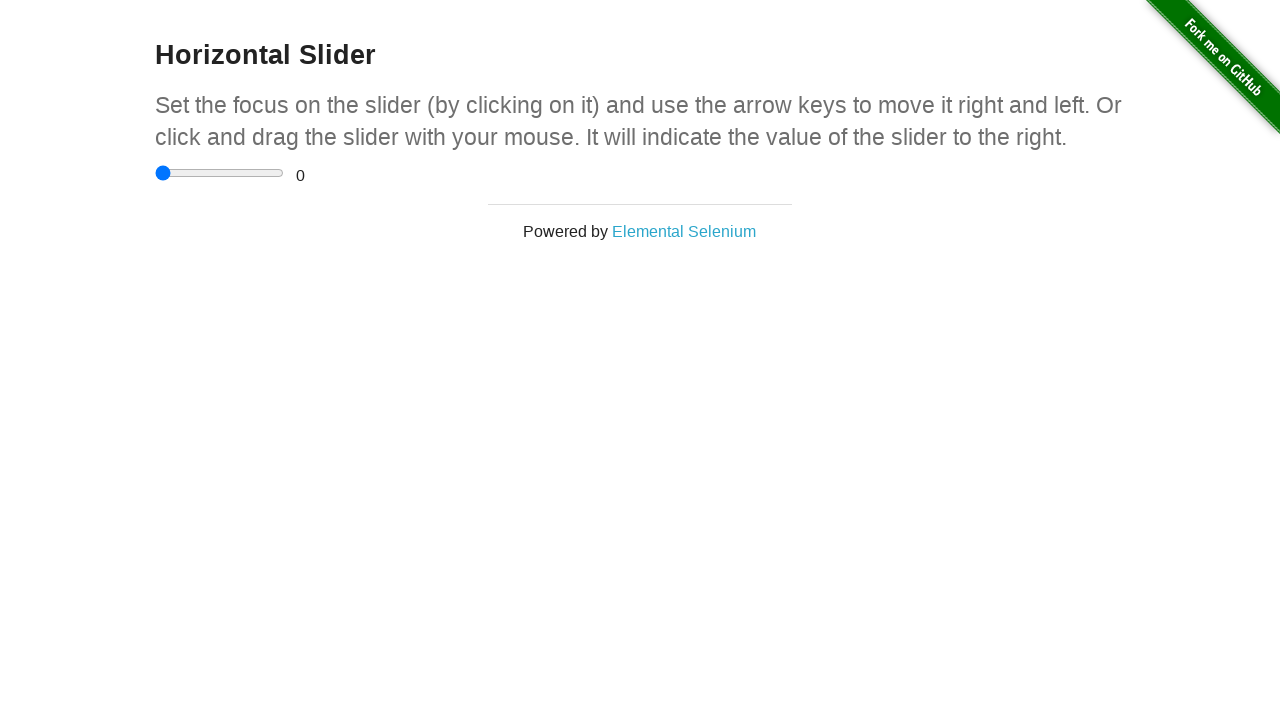

Located horizontal slider element
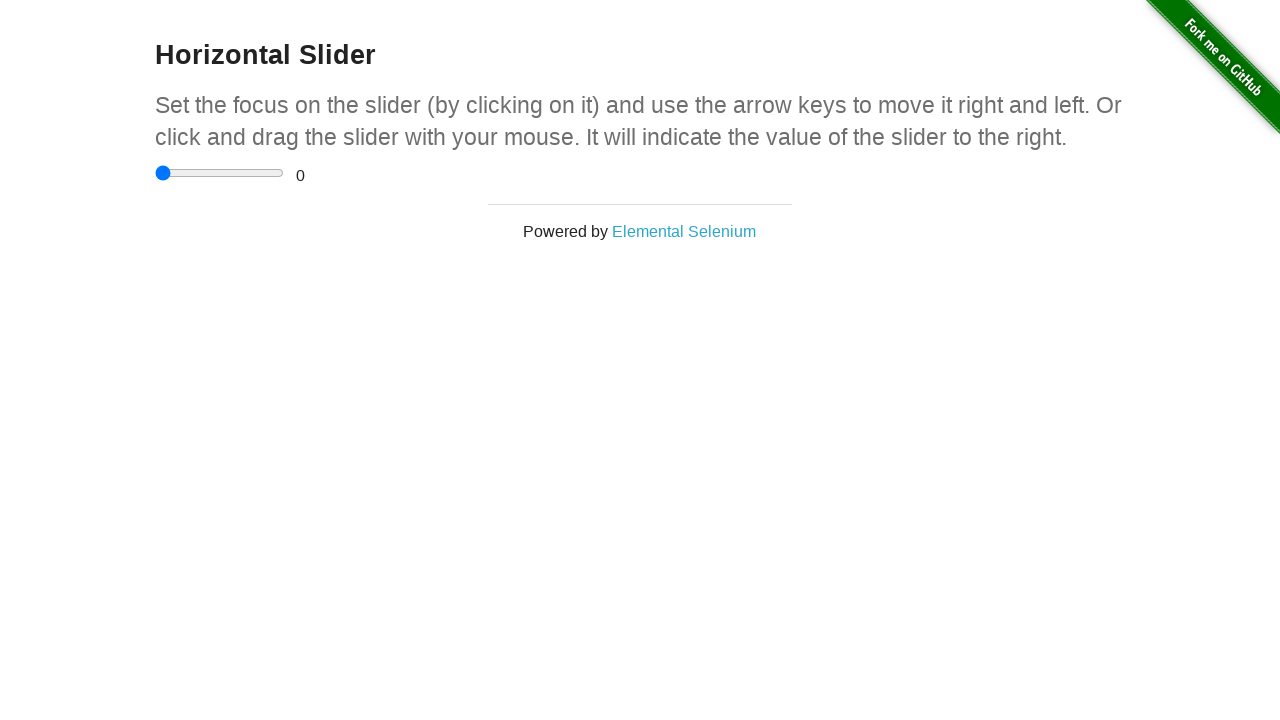

Dragged slider to change its value at (165, 165)
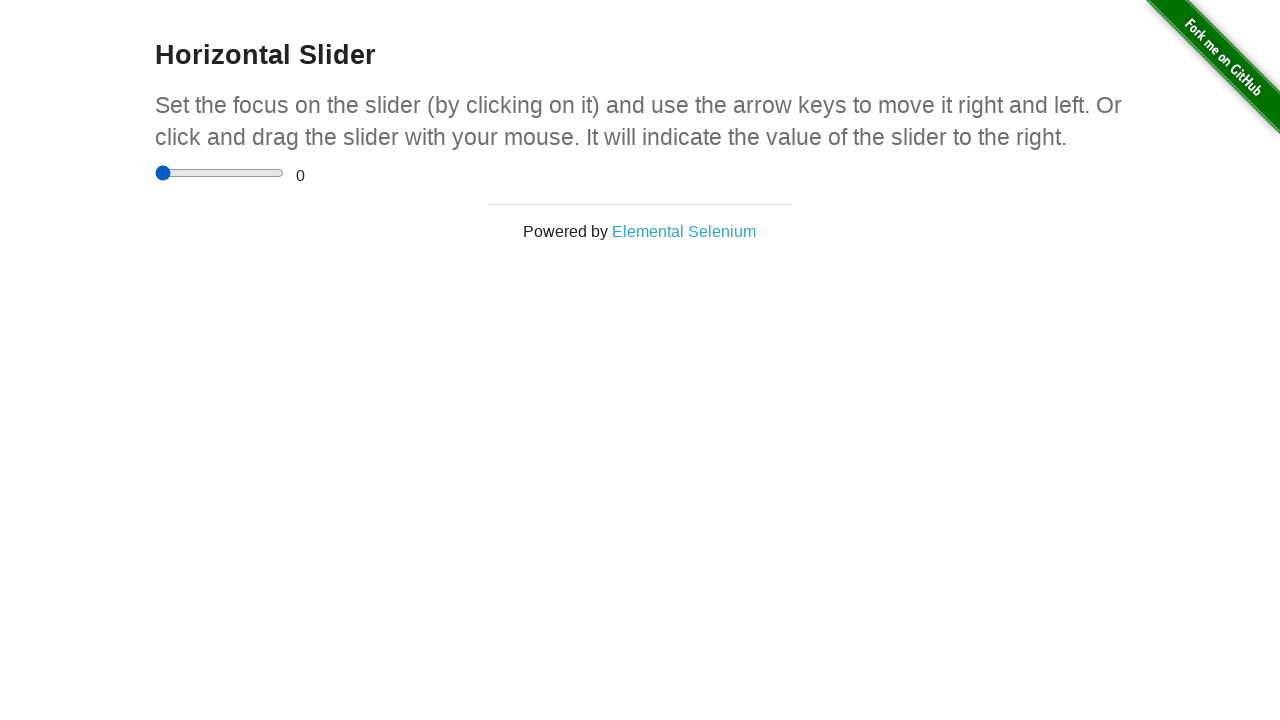

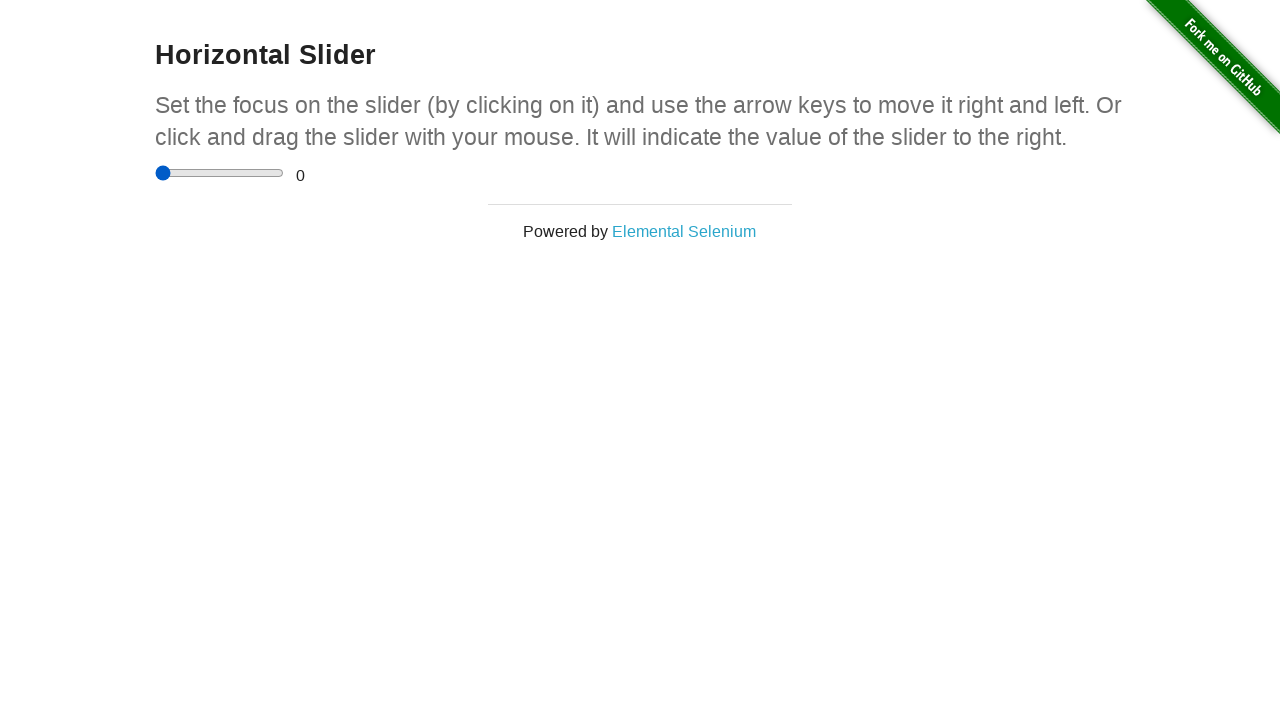